Tests Google Translate by entering Russian text and waiting for the English translation to appear

Starting URL: https://translate.google.com/?hl=en&sl=ru&tl=en&op=translate

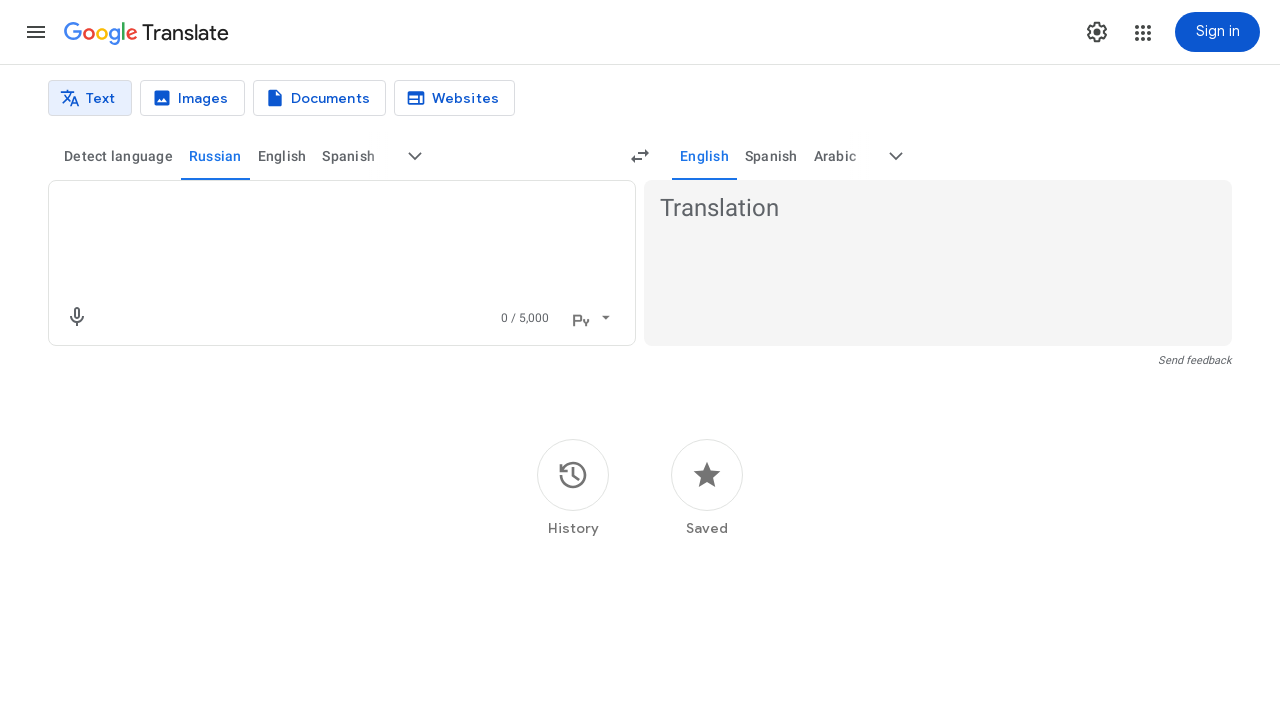

Filled input field with Russian text 'Привет, как дела' on .er8xn
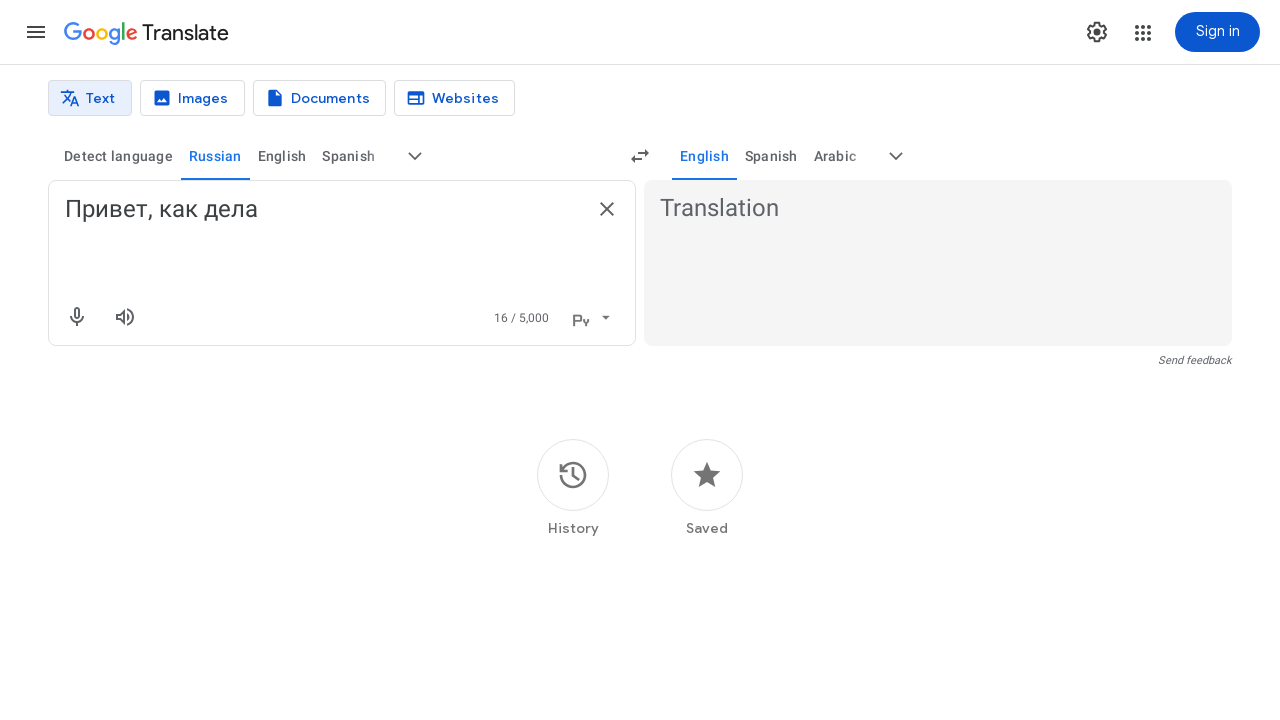

Translation output element appeared
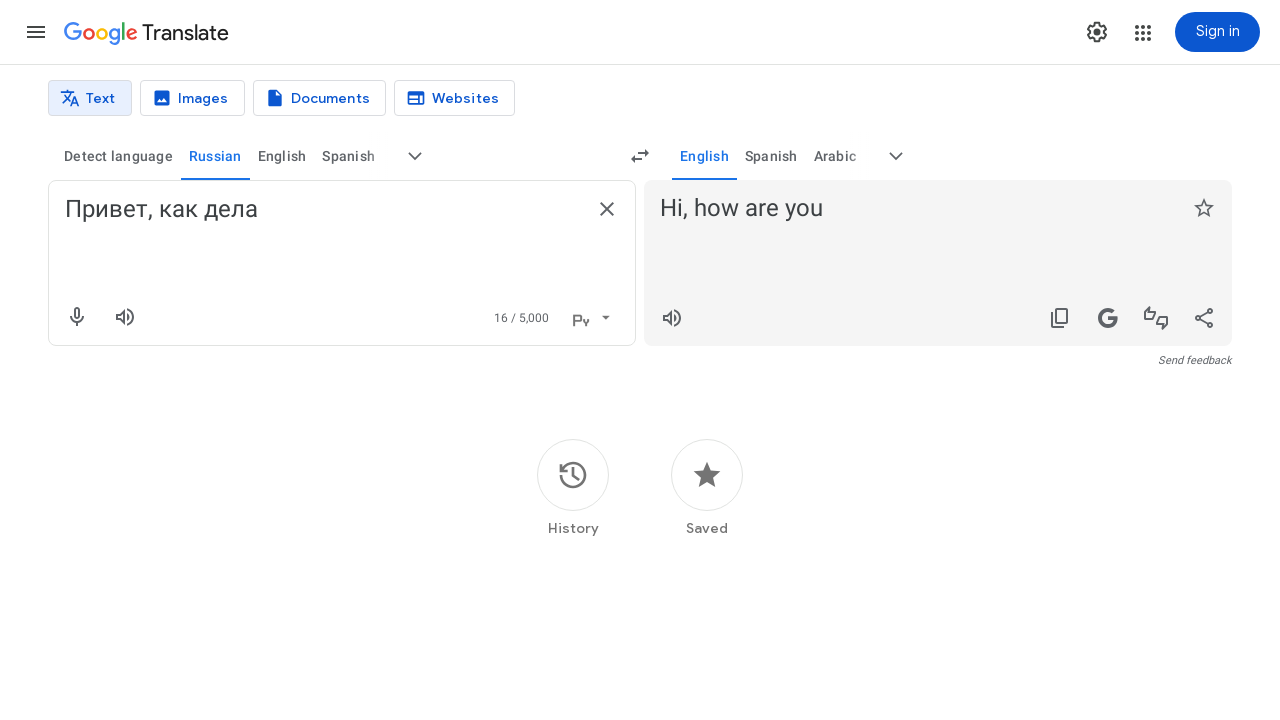

Translation completed and English text is now displayed
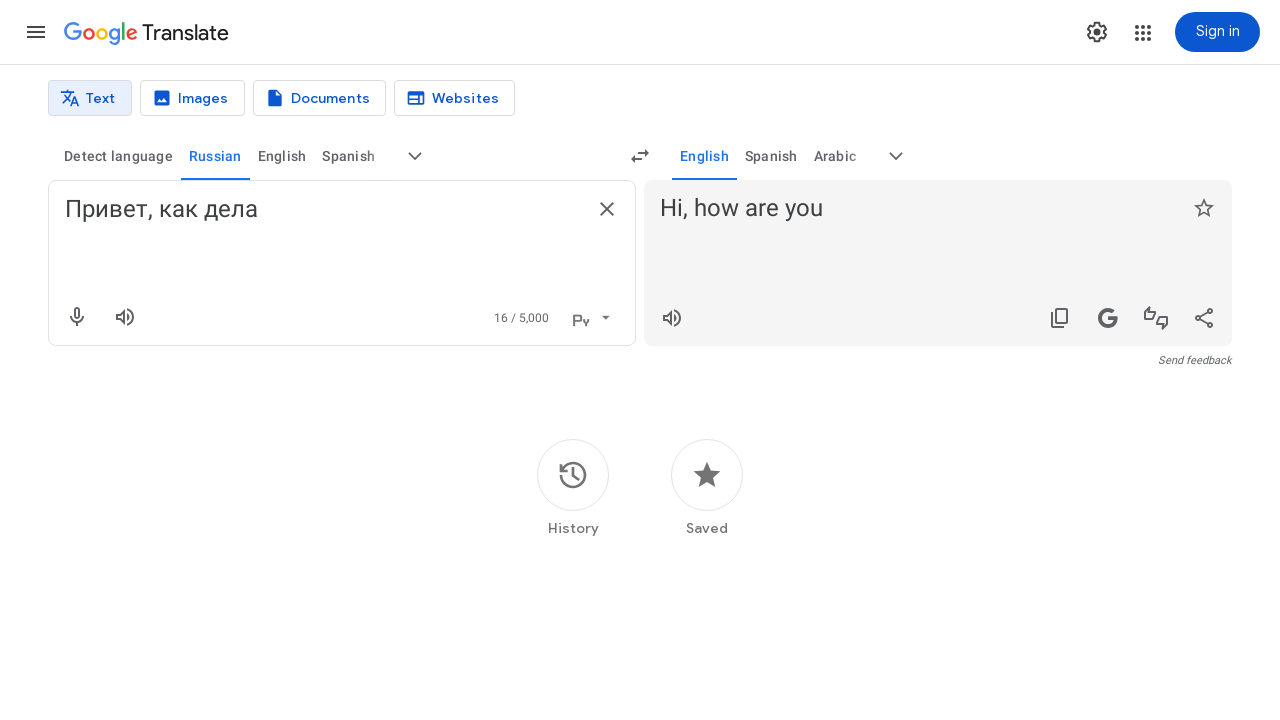

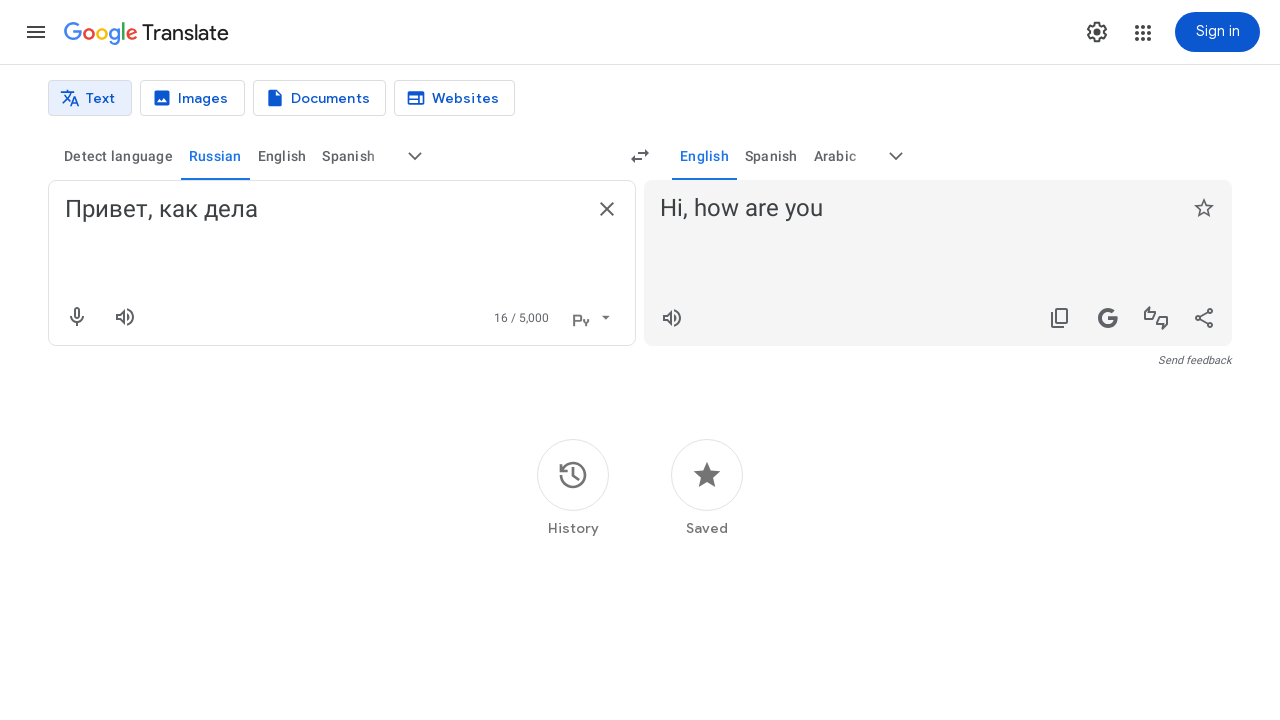